Tests image loading by waiting until all 4 images are loaded using a custom polling approach

Starting URL: https://bonigarcia.dev/selenium-webdriver-java/loading-images.html

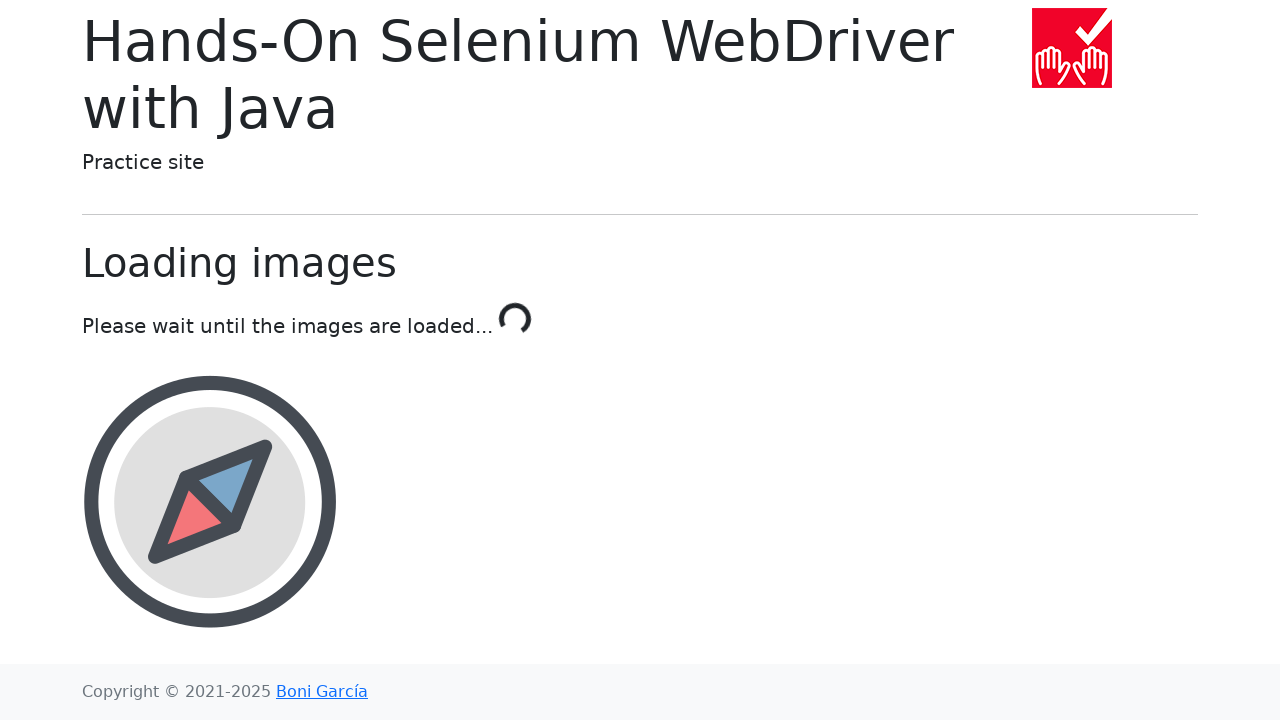

Waited 1 second for images to load
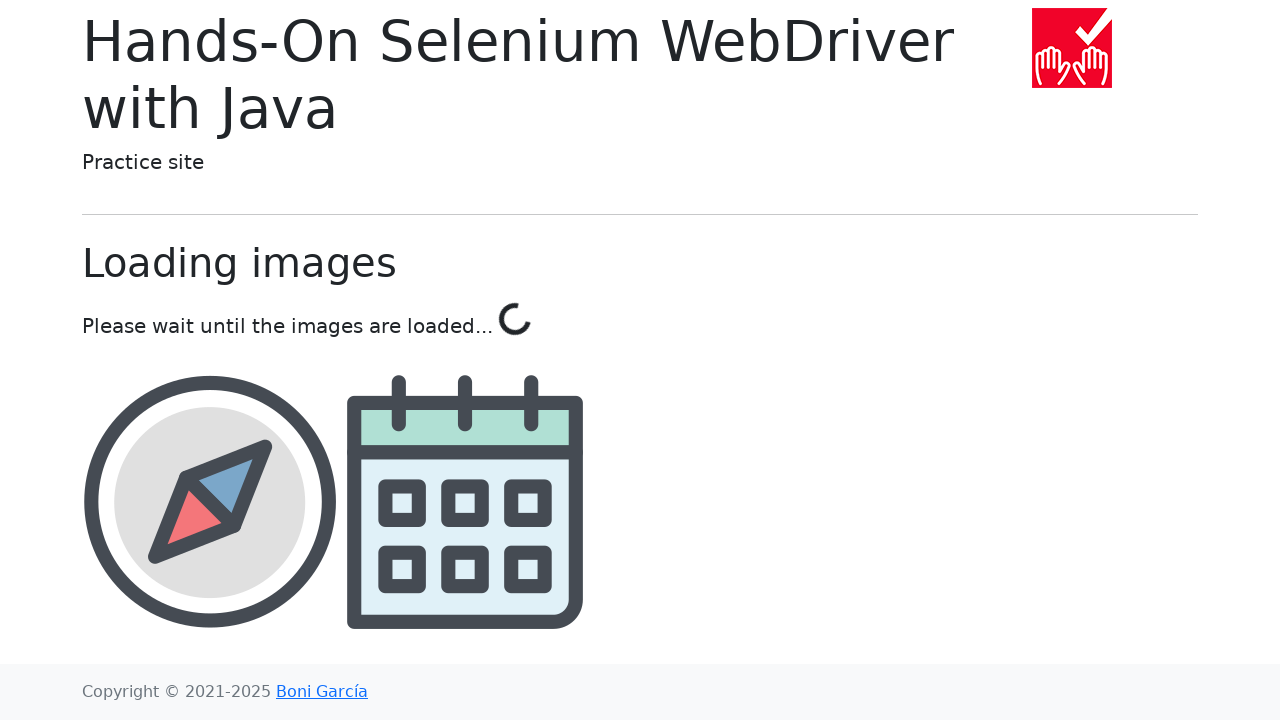

Waited 1 second for images to load
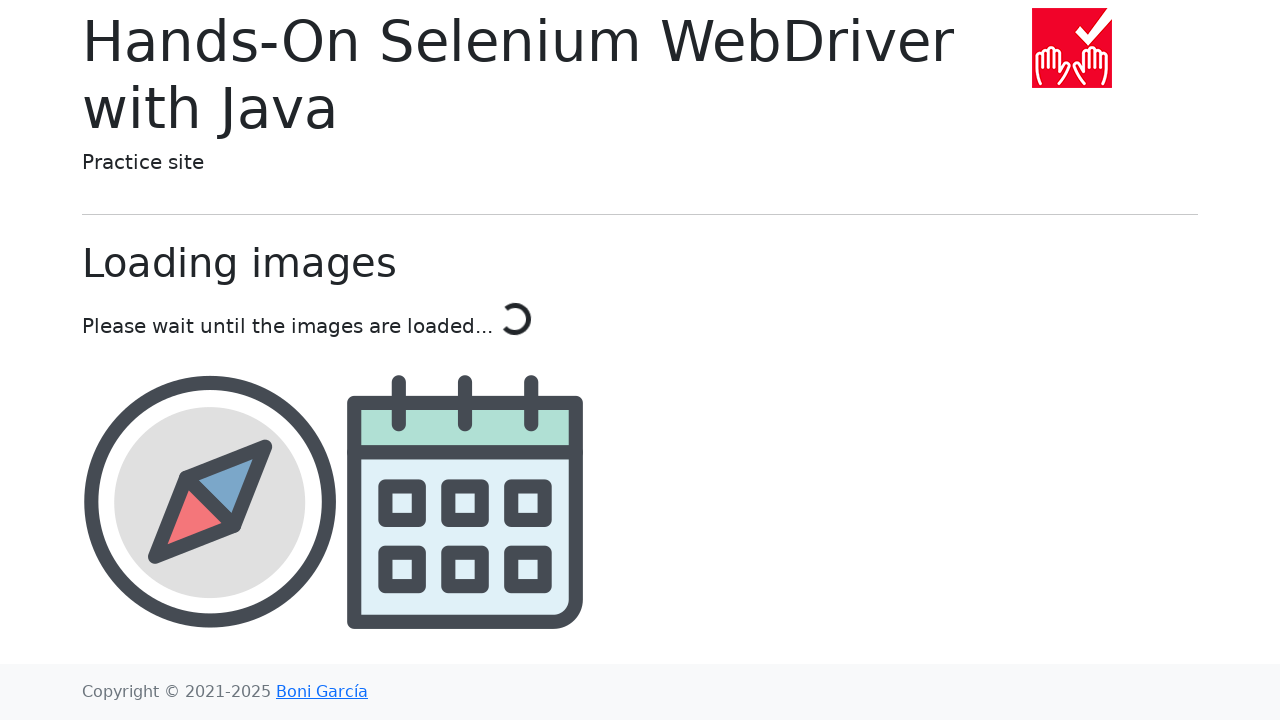

Waited 1 second for images to load
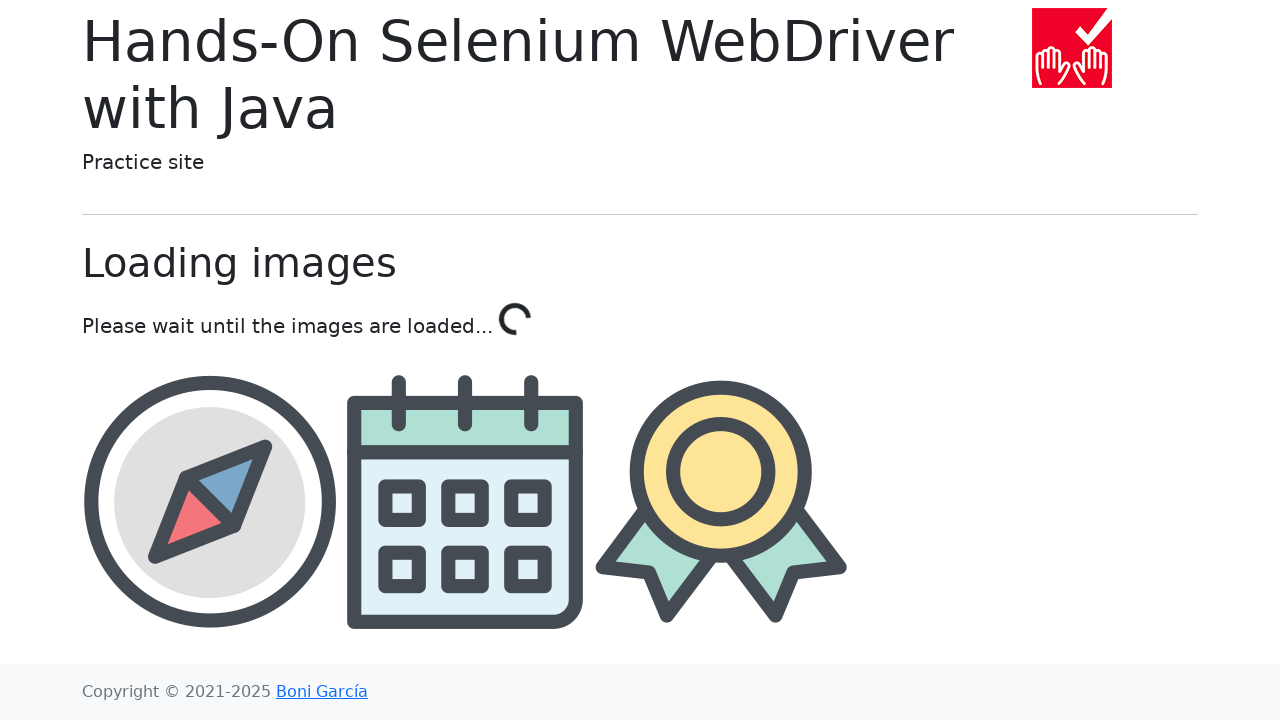

Verified that all 4 images have been loaded
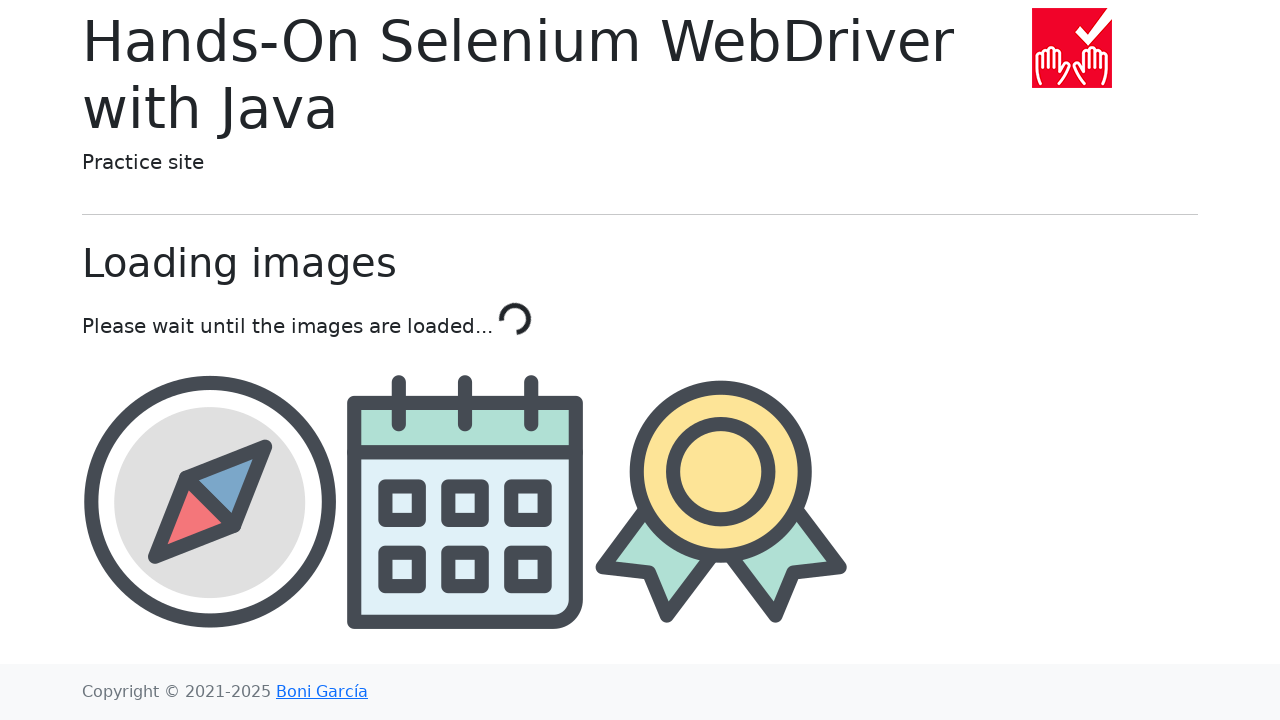

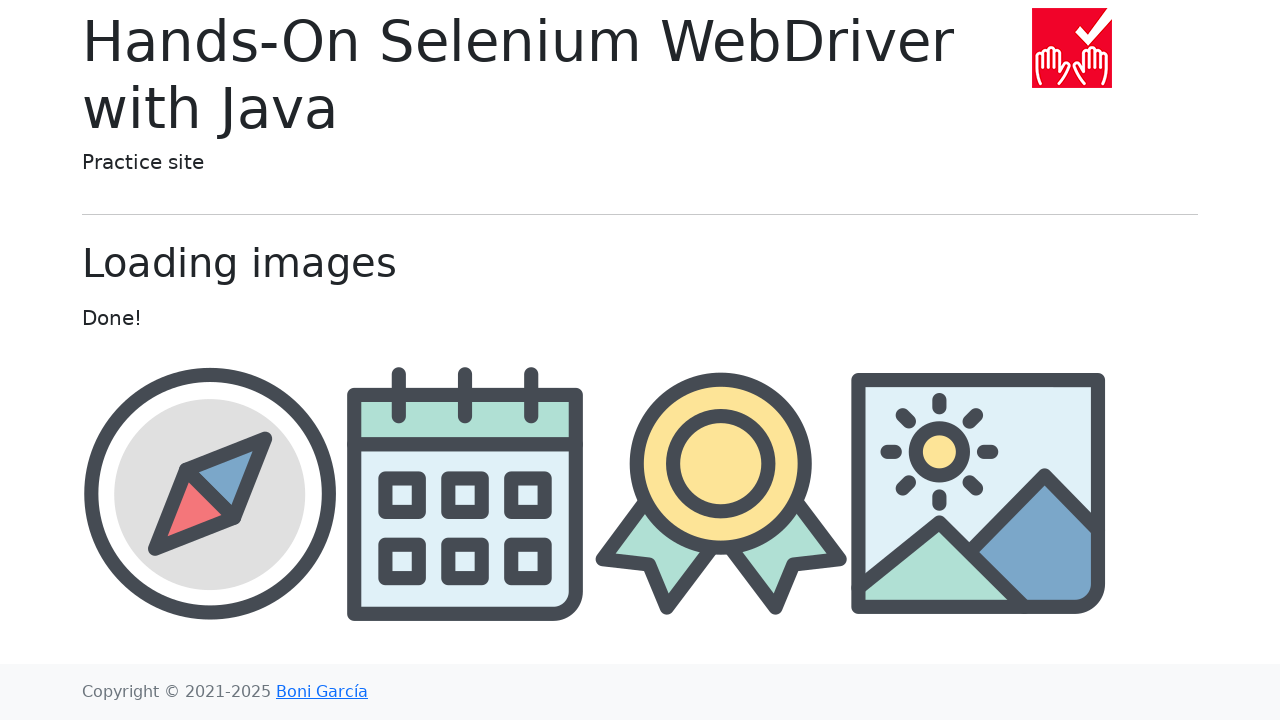